Tests mouse interactions on a TreeView component by clicking and double-clicking on tree node elements

Starting URL: https://demos.telerik.com/aspnet-ajax/treeview/examples/overview/defaultcs.aspx

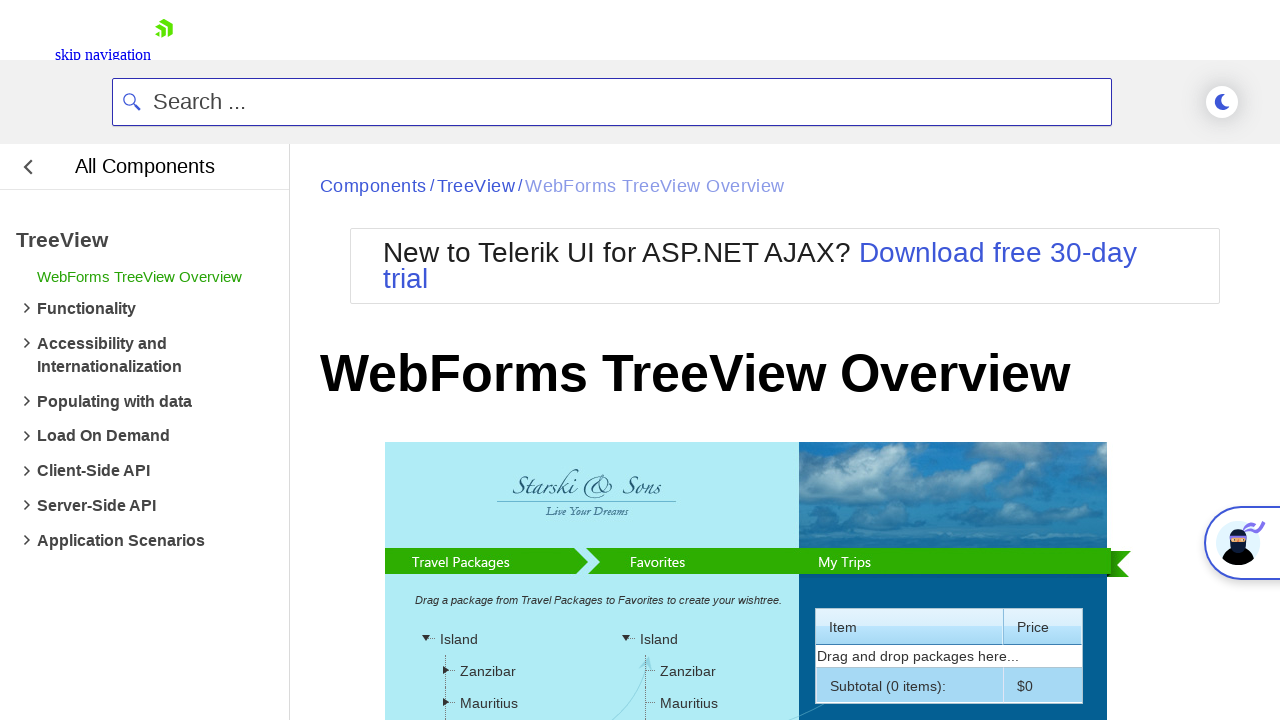

Scrolled down to view the TreeView component
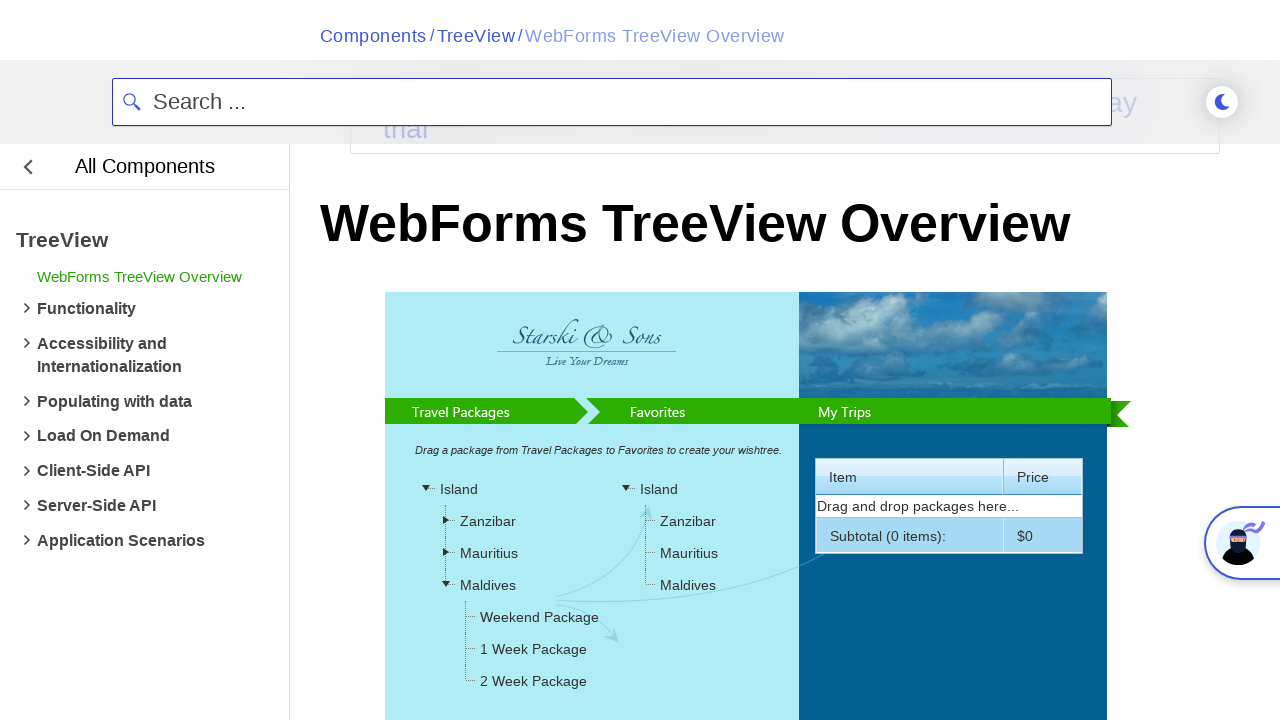

Clicked on the 'Island' tree node element at (459, 489) on span:has-text('Island')
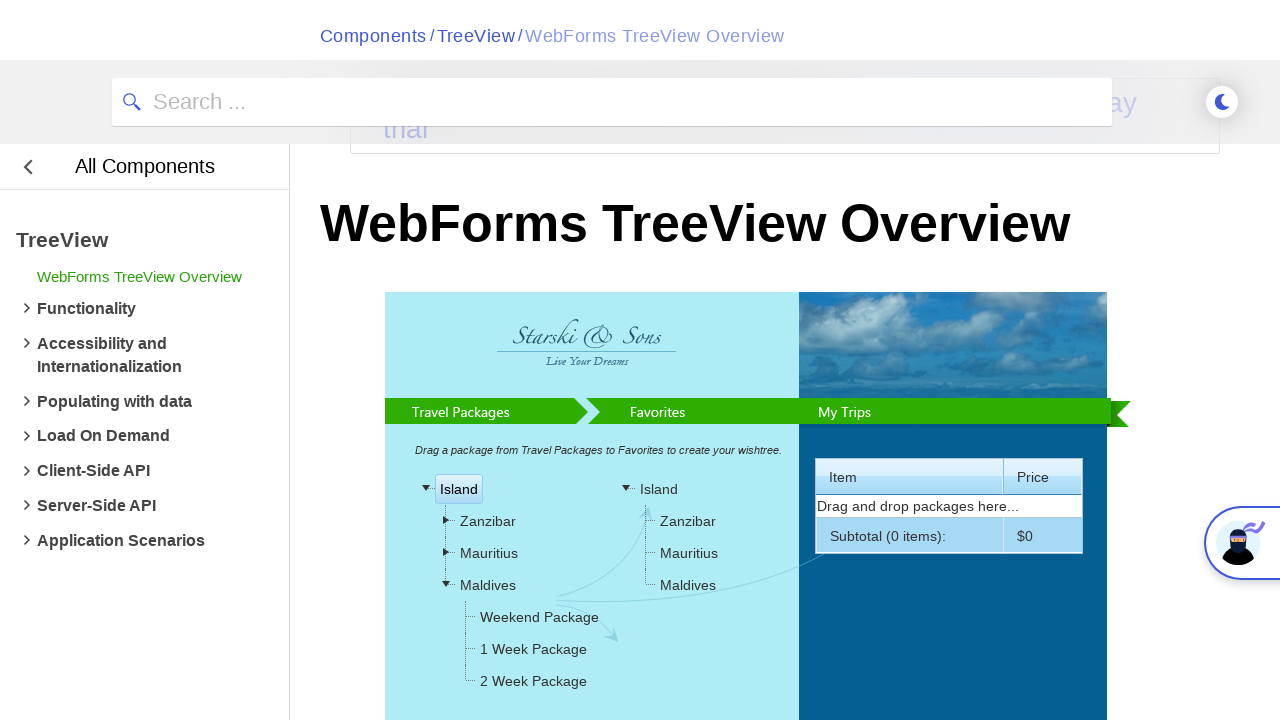

Waited for 'Island' element to be ready
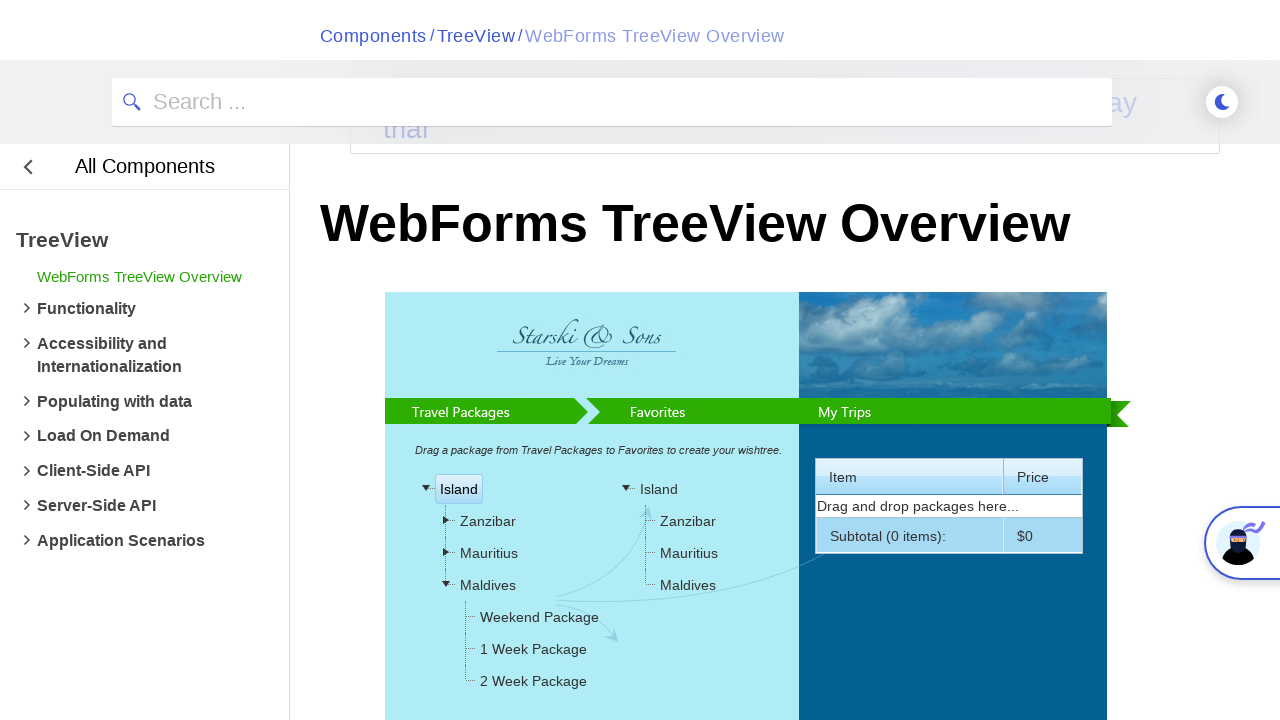

Double-clicked on the 'Island' tree node element at (459, 489) on span:has-text('Island')
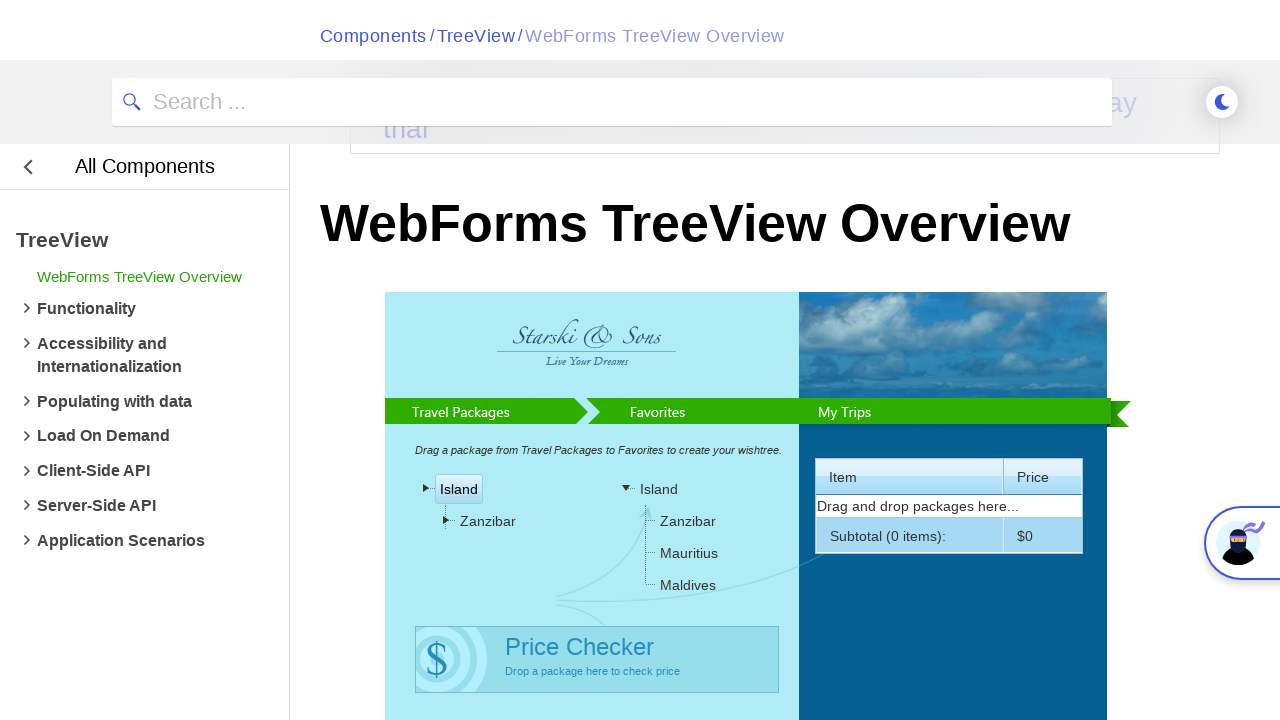

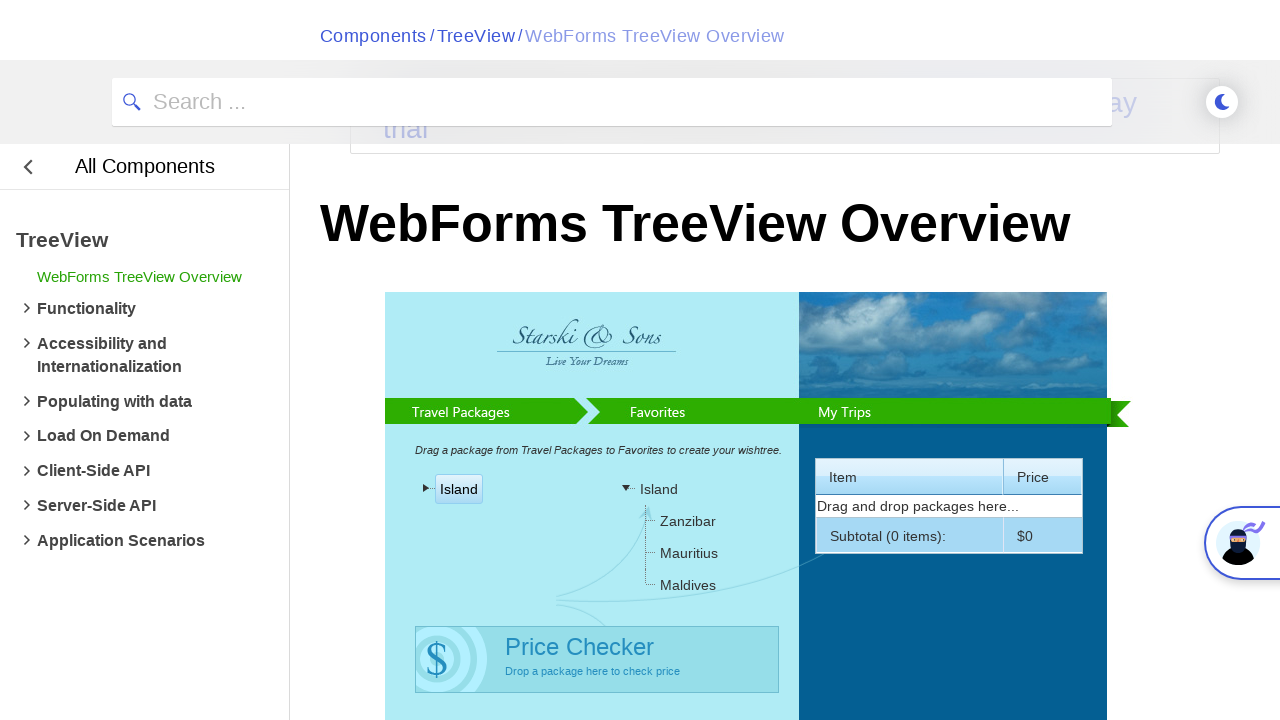